Tests the jQuery context menu demo by right-clicking on a button to open the context menu, selecting the "Quit" option, and accepting the resulting JavaScript alert popup.

Starting URL: https://swisnl.github.io/jQuery-contextMenu/demo.html

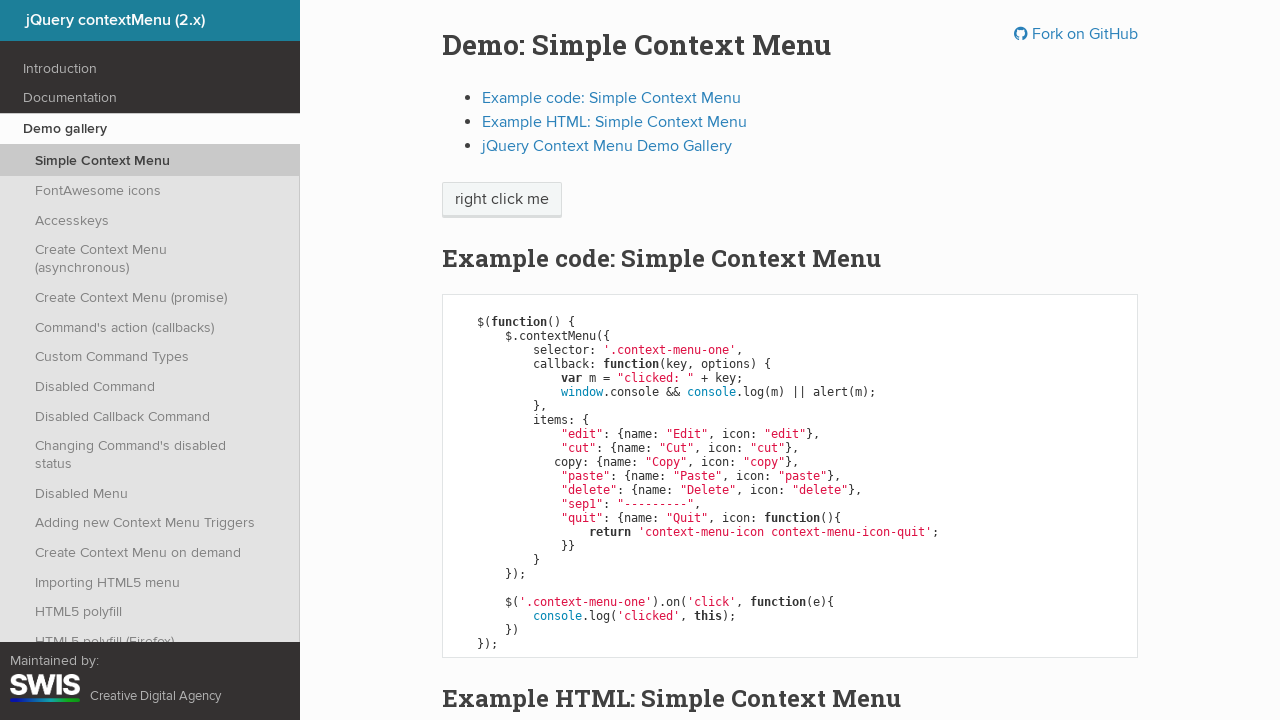

Right-clicked on context menu button to open menu at (502, 200) on span.context-menu-one.btn.btn-neutral
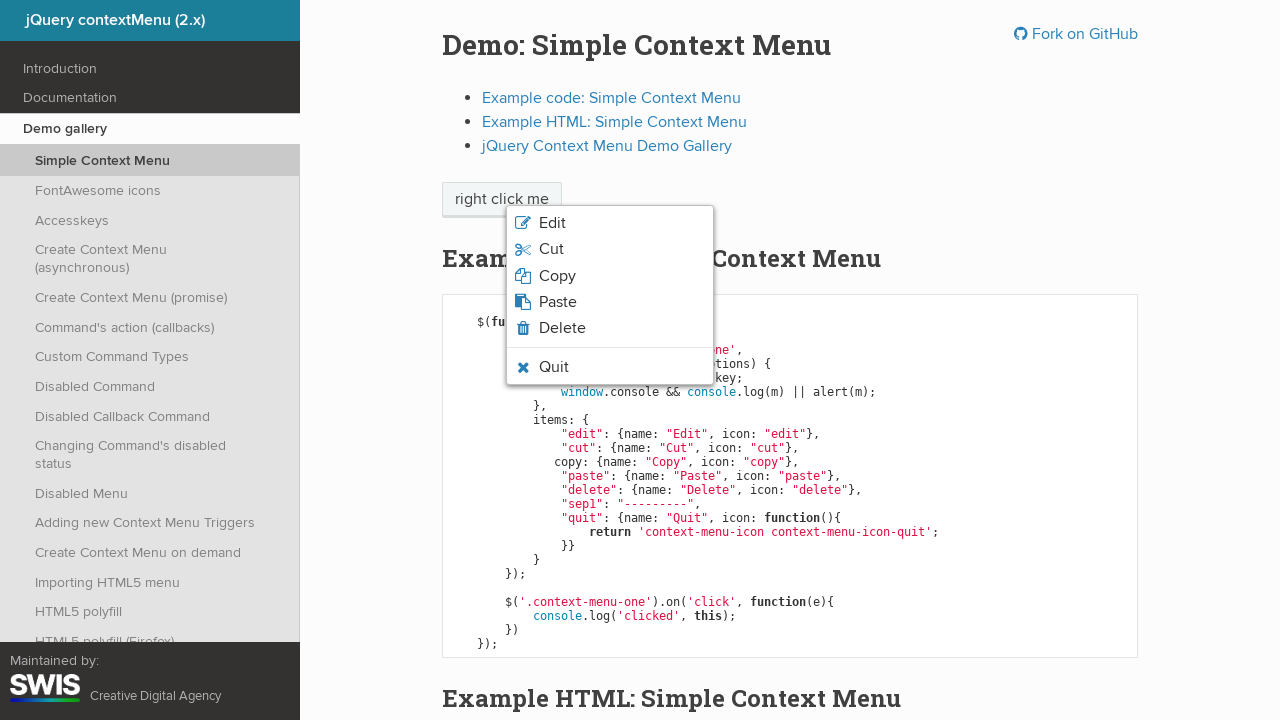

Quit menu option became visible
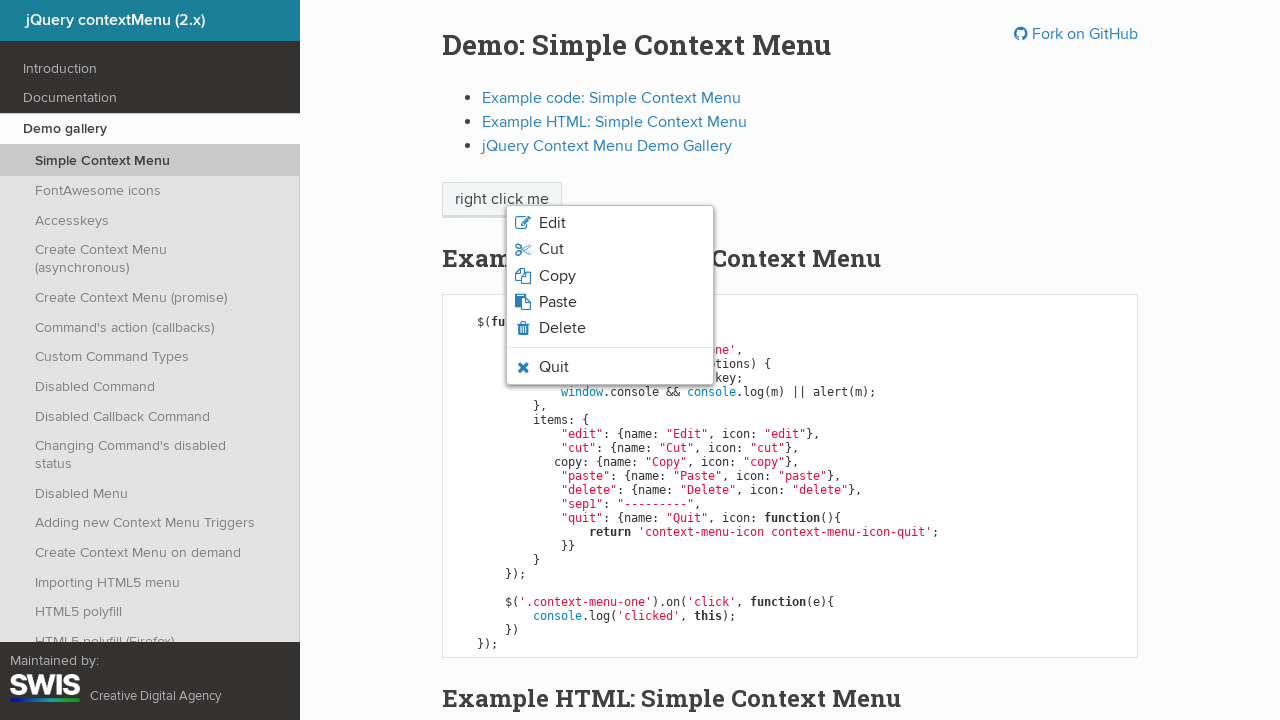

Clicked Quit option from context menu at (554, 367) on xpath=//html/body/ul/li[7]/span
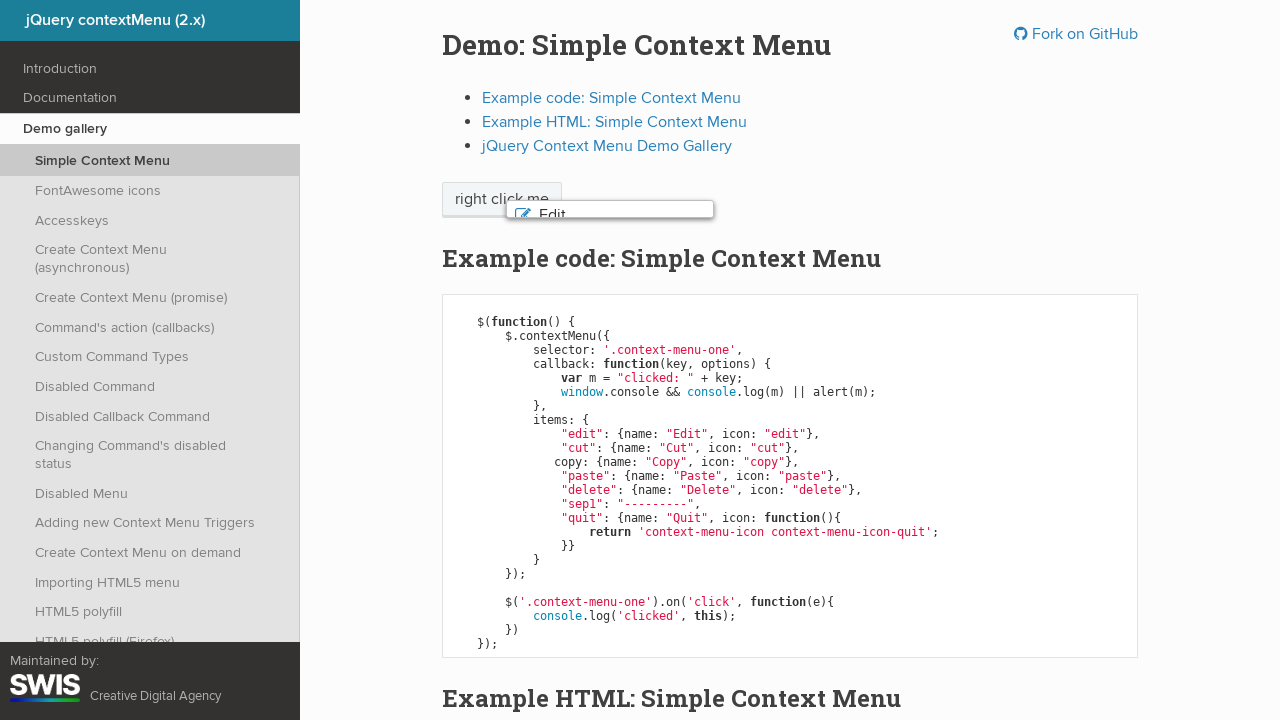

Set up dialog handler to accept alert
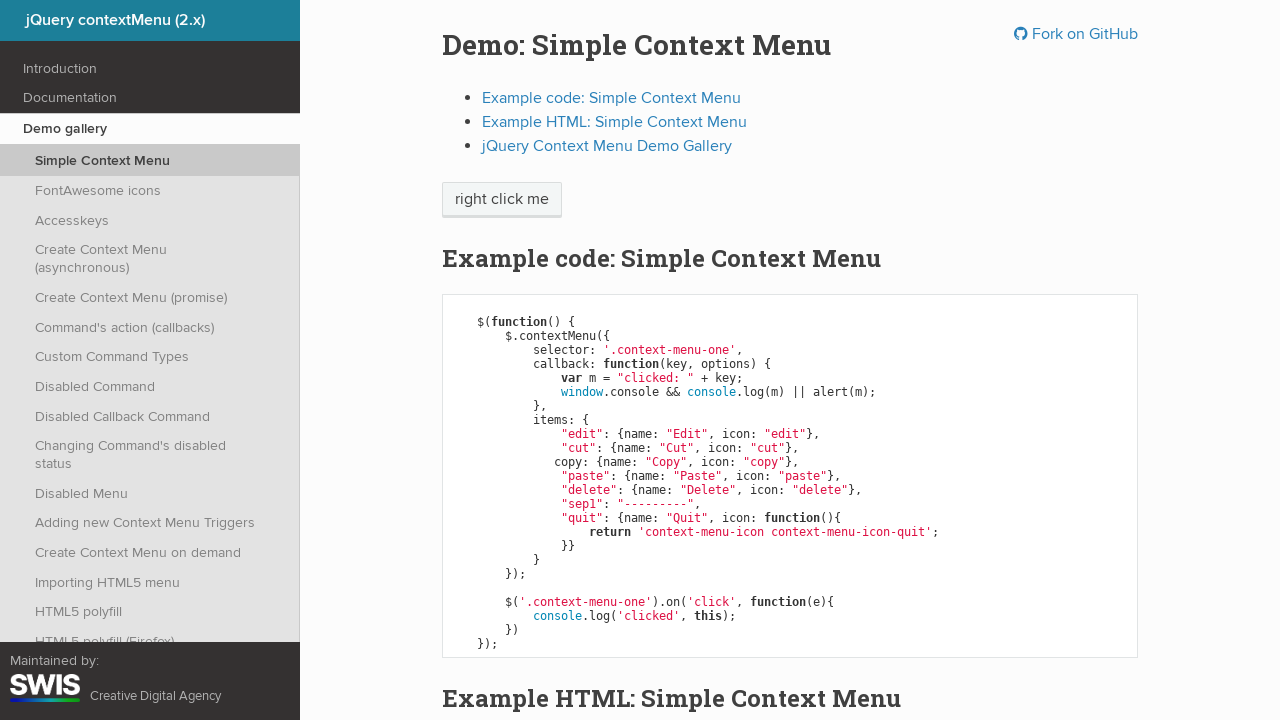

Waited 1 second for alert to be processed
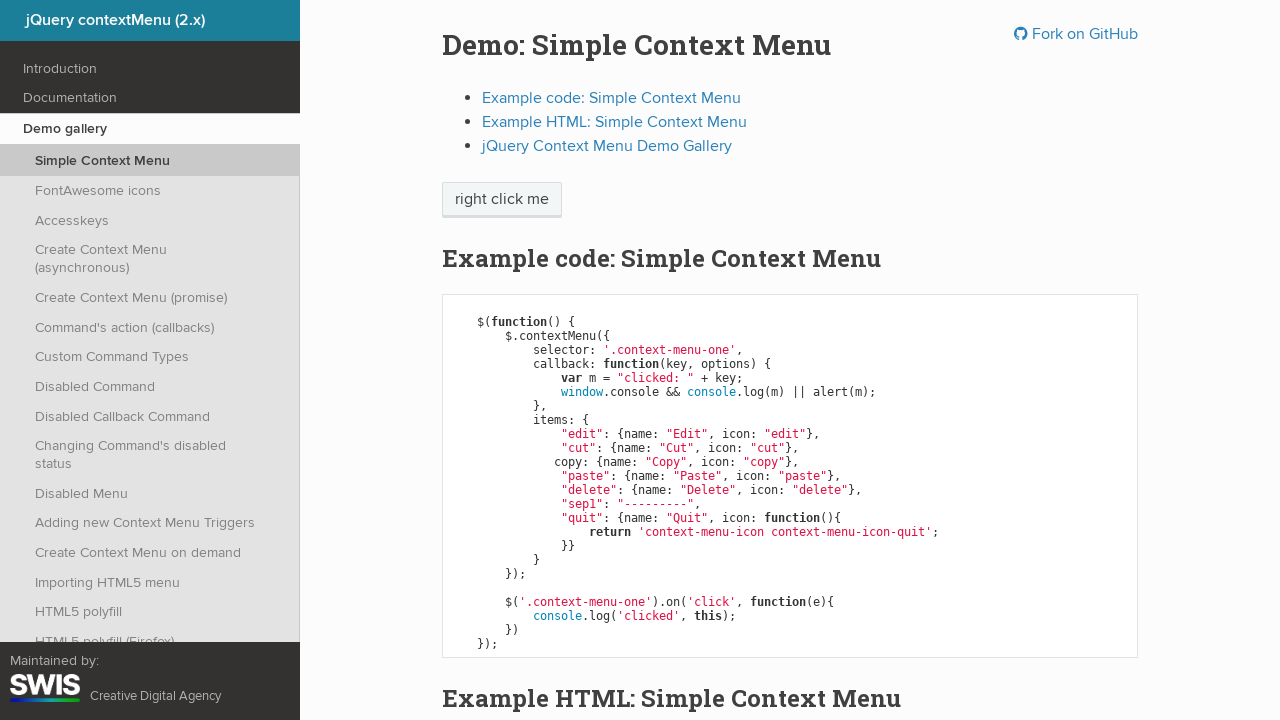

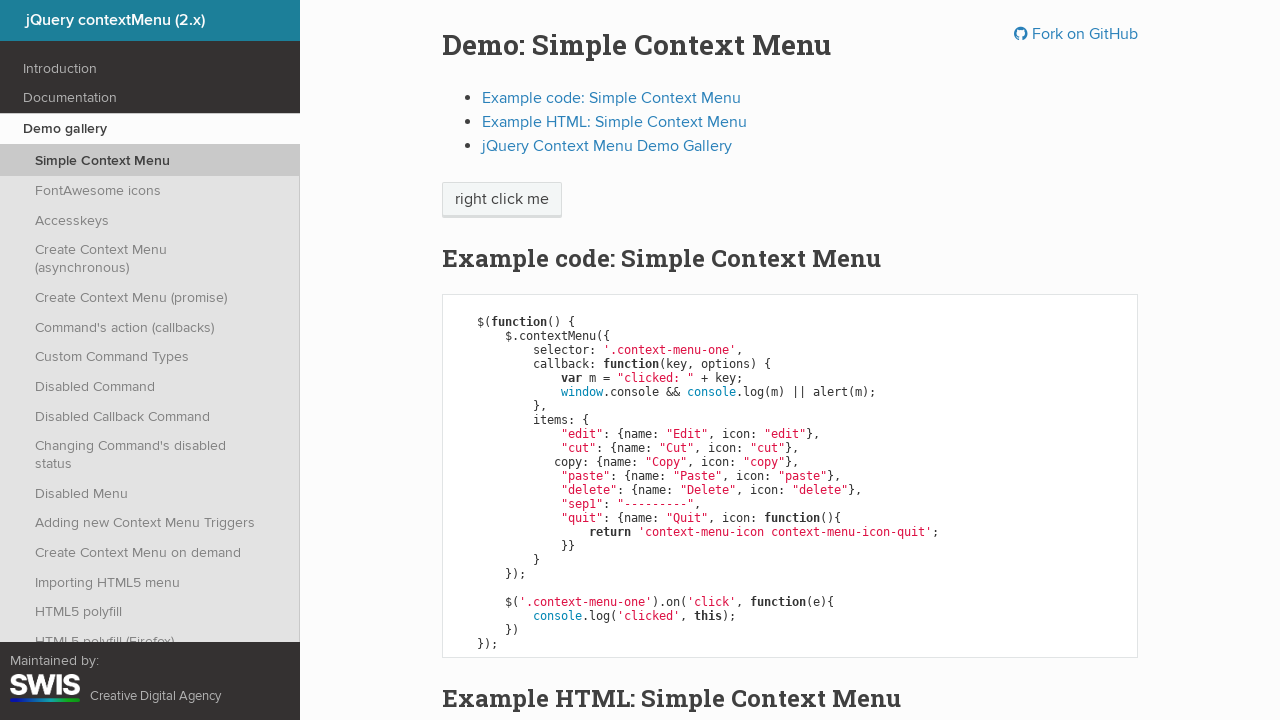